Tests file upload functionality on the jQuery File Upload demo page by clicking the add files button and uploading a file using Playwright's file chooser handling.

Starting URL: https://blueimp.github.io/jQuery-File-Upload/

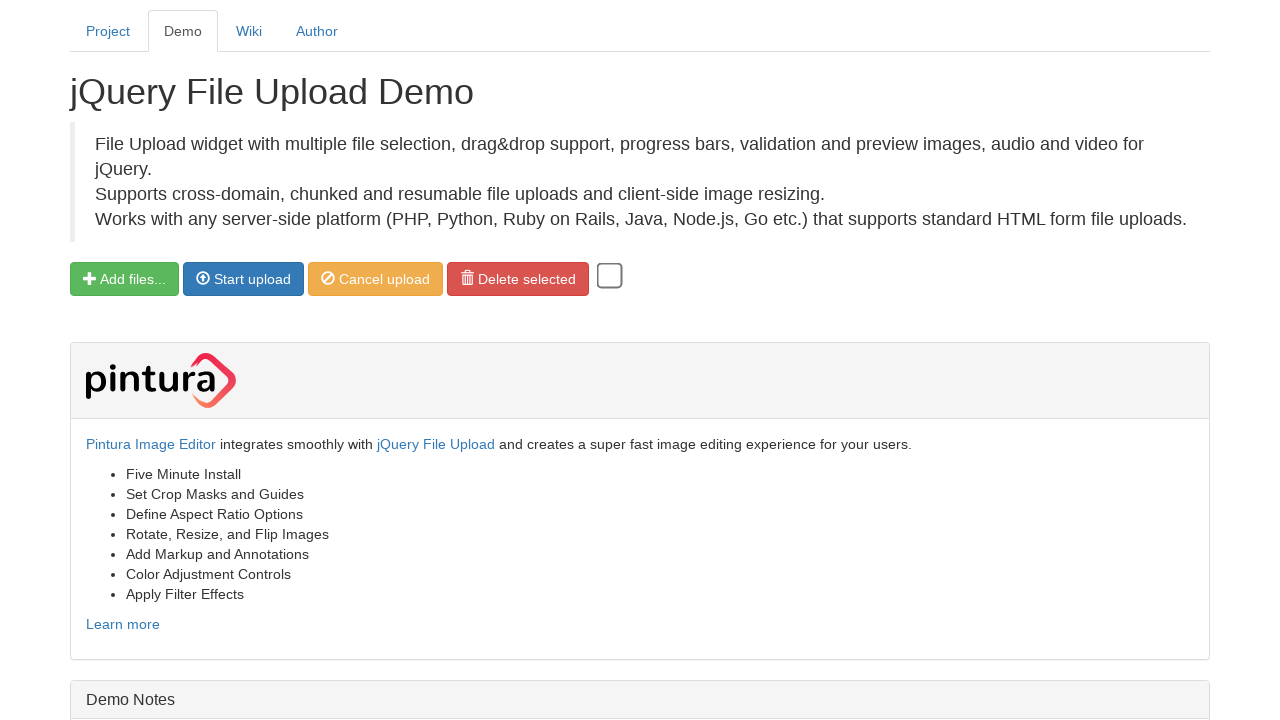

Waited for file input button to be clickable
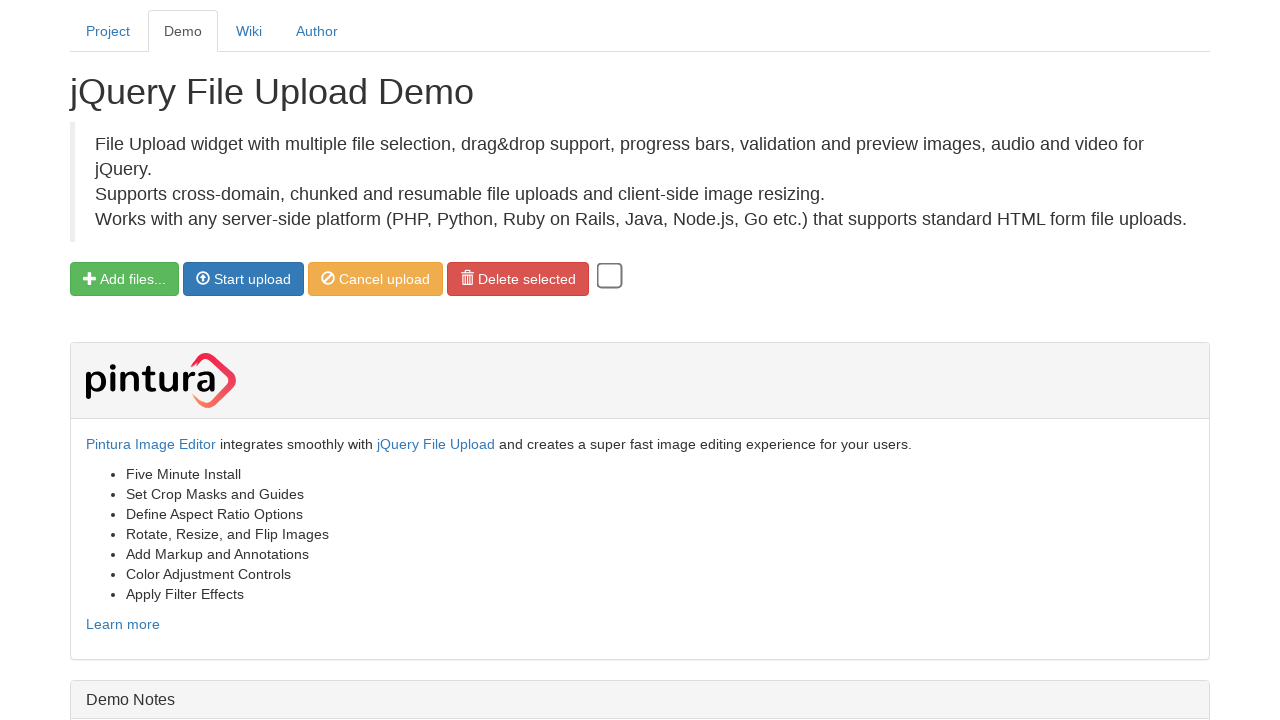

Set test_image.png file to hidden file input element
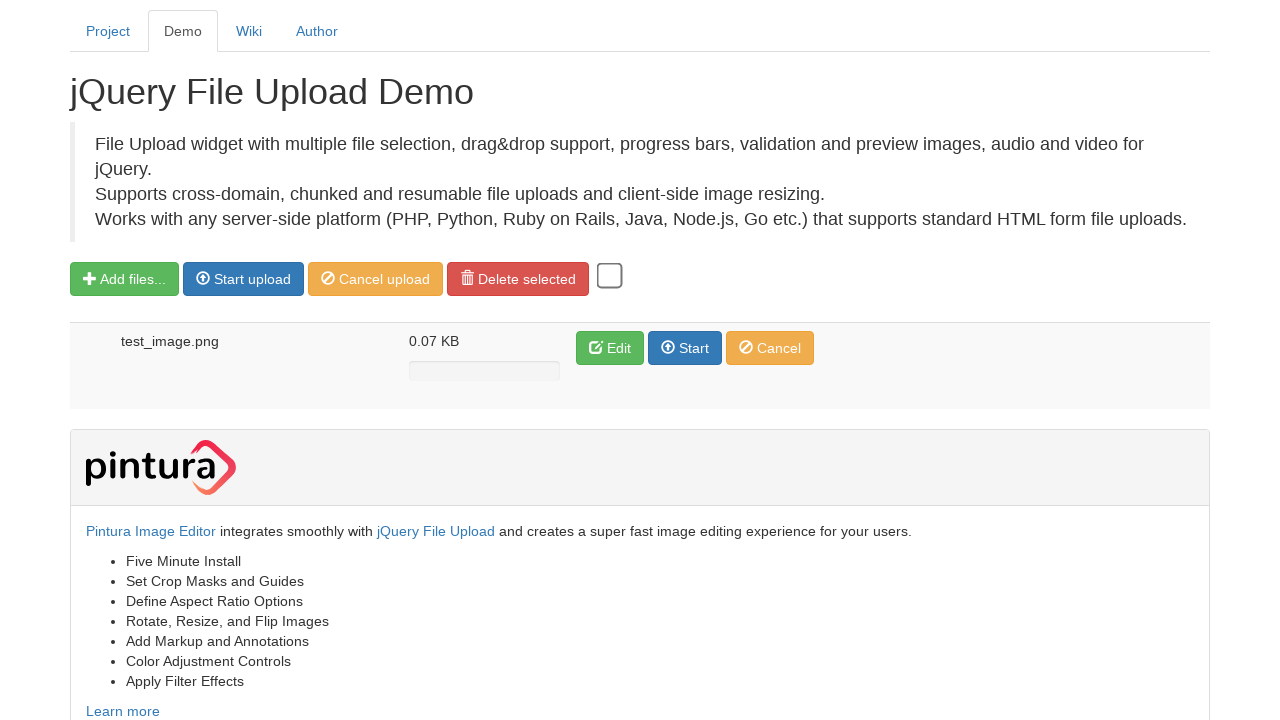

Waited for uploaded file to appear in the upload list
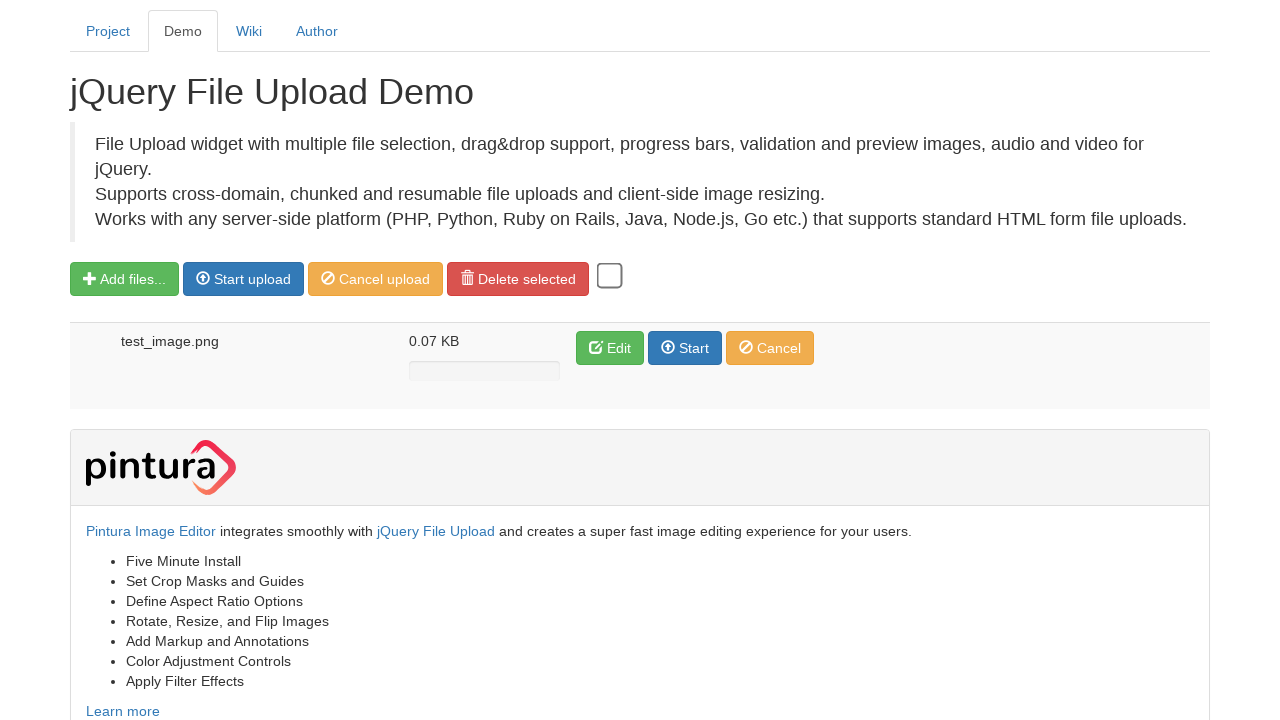

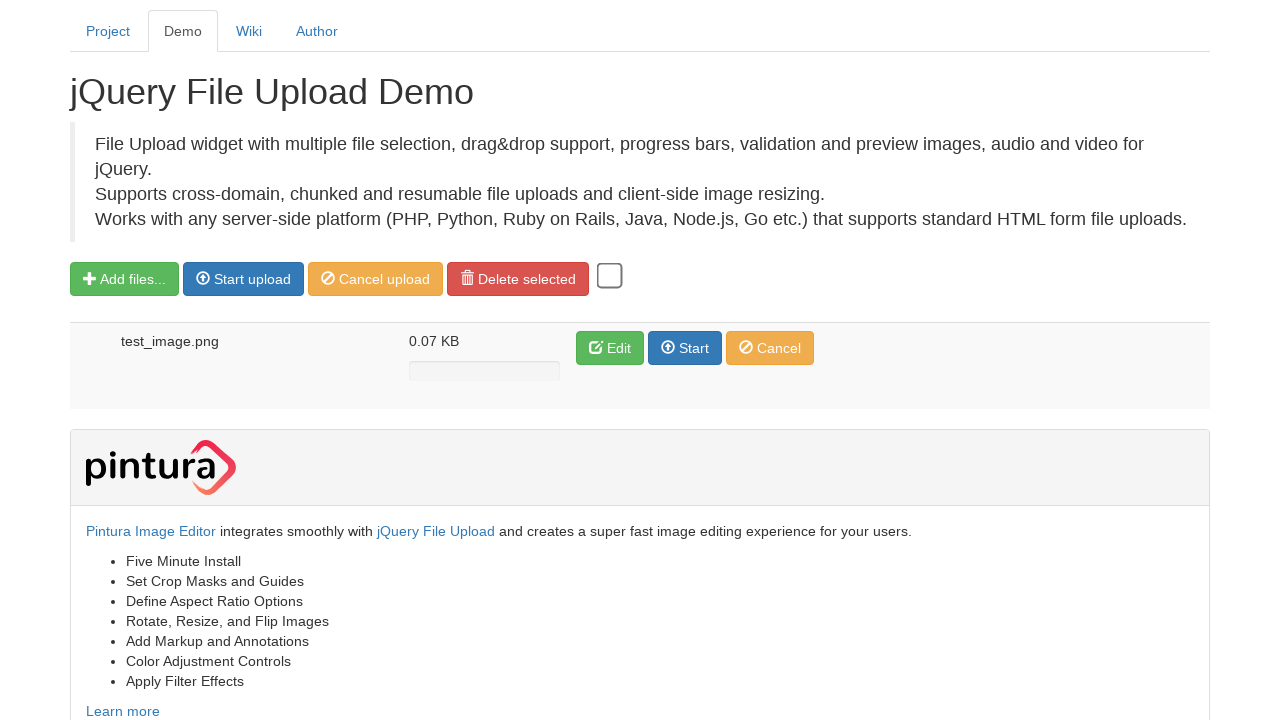